Tests registration form with mismatched password confirmation and verifies error message

Starting URL: https://alada.vn/tai-khoan/dang-ky.html

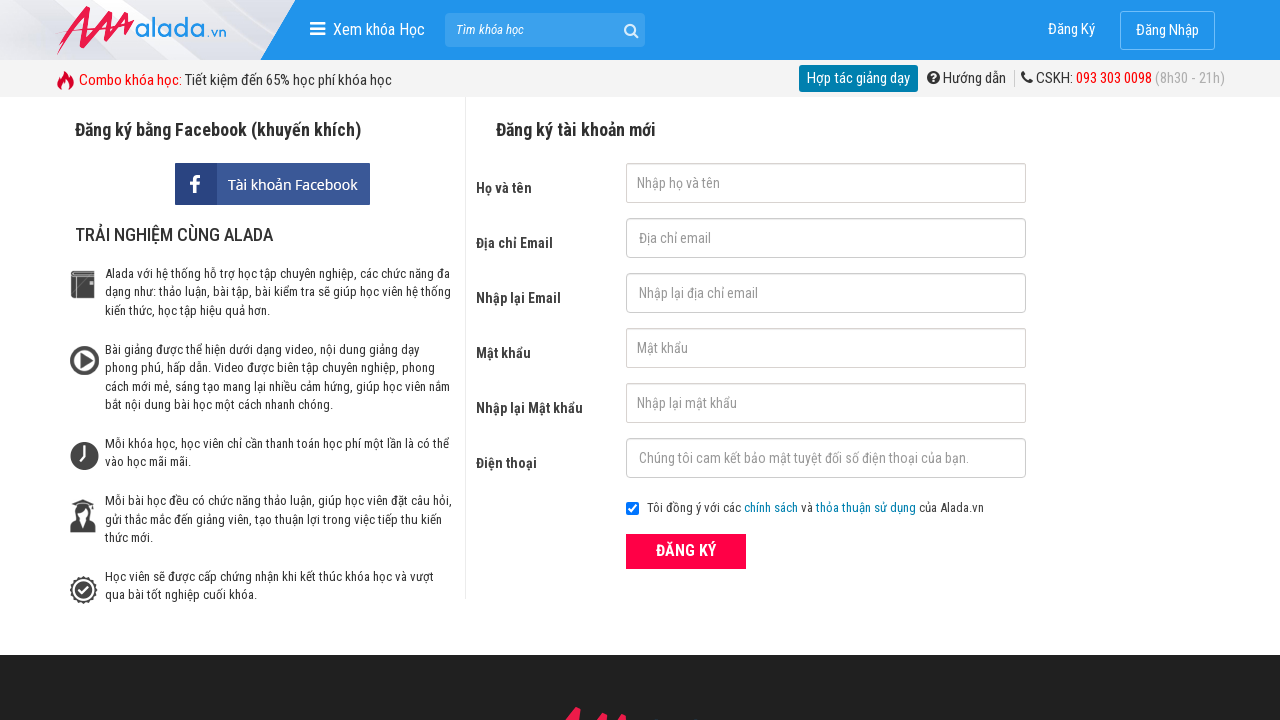

Filled first name field with 'Nguyễn Thị Uyến' on #txtFirstname
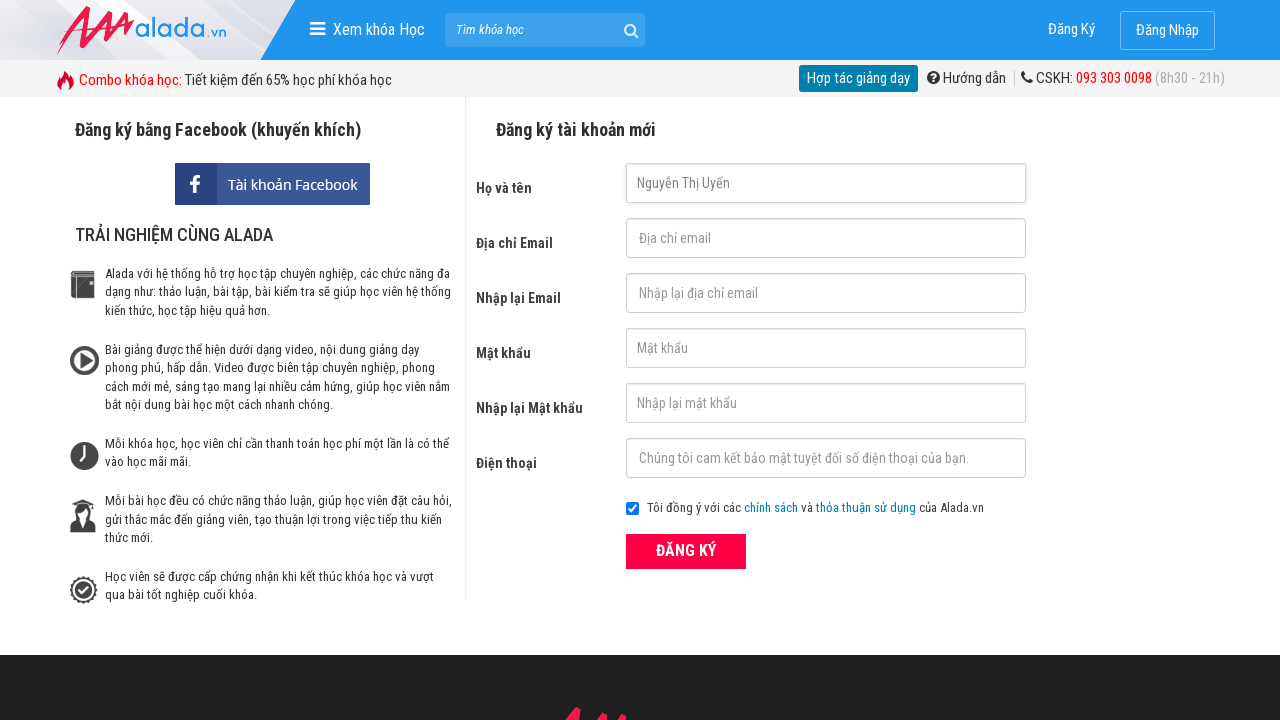

Filled email field with 'nguyenuyen.ba@gmail.com' on #txtEmail
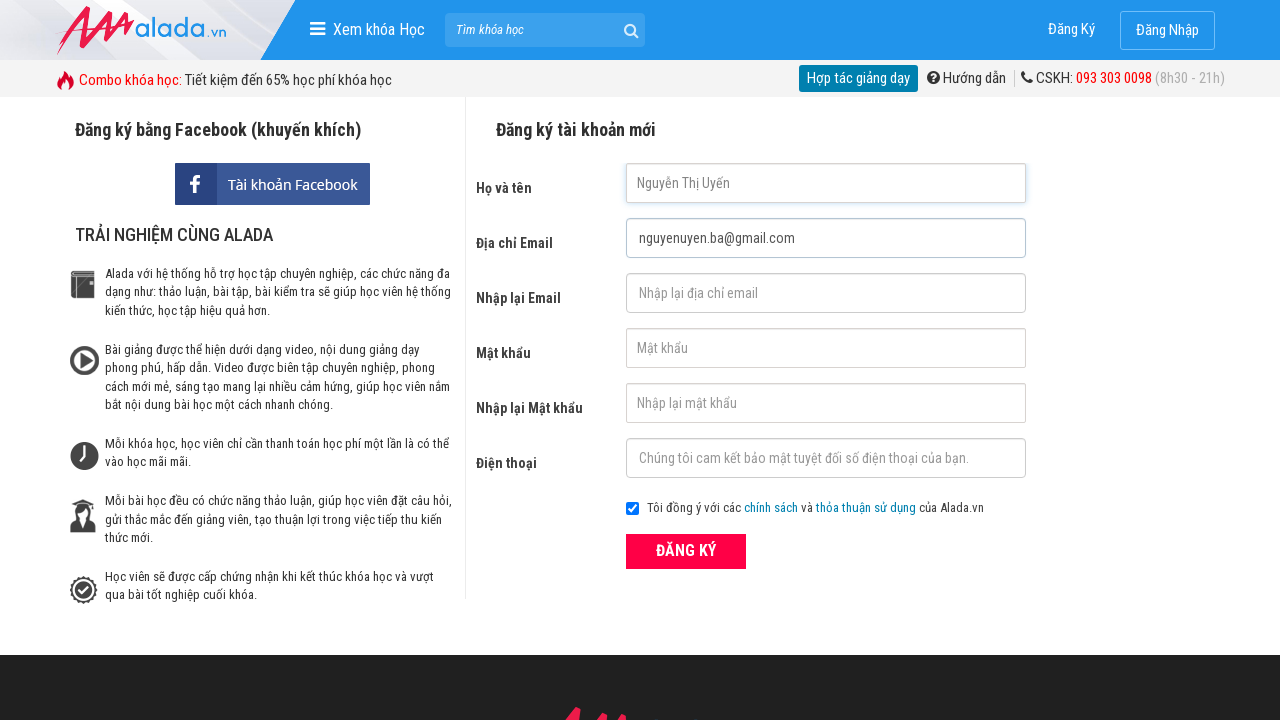

Filled confirm email field with 'nguyenuyen.ba@gmail.com' on #txtCEmail
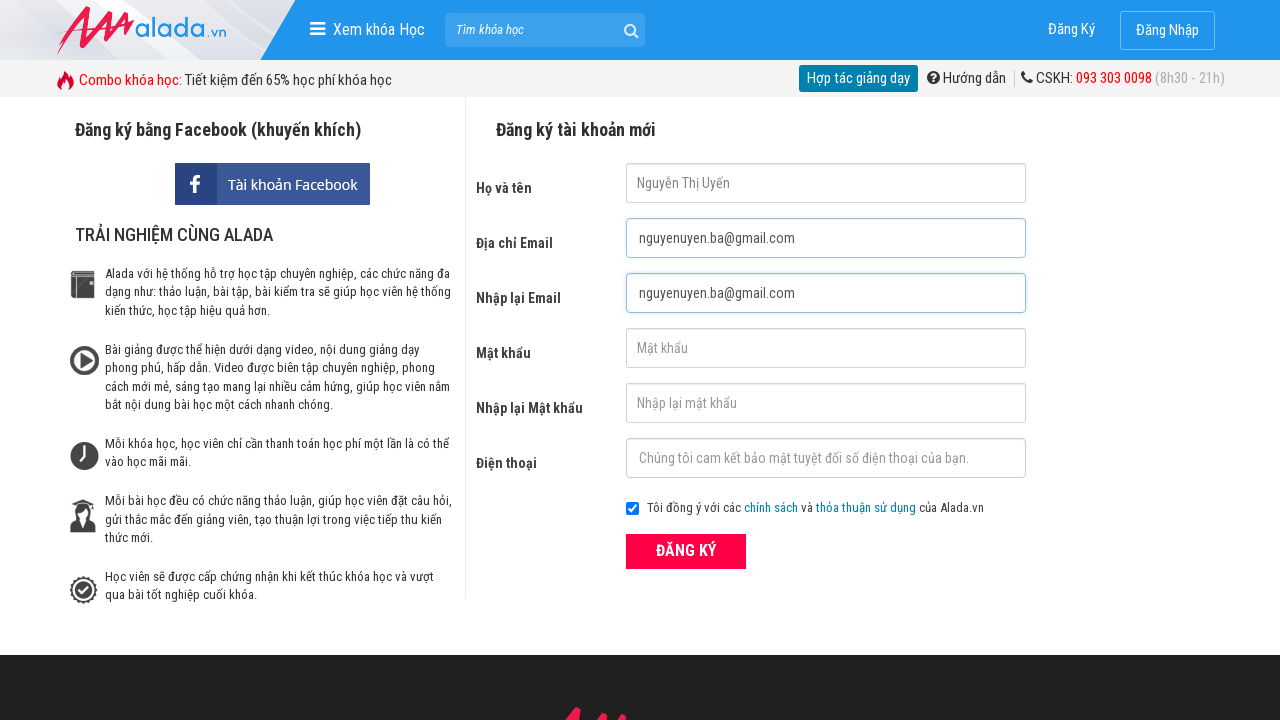

Filled password field with '12345678' on #txtPassword
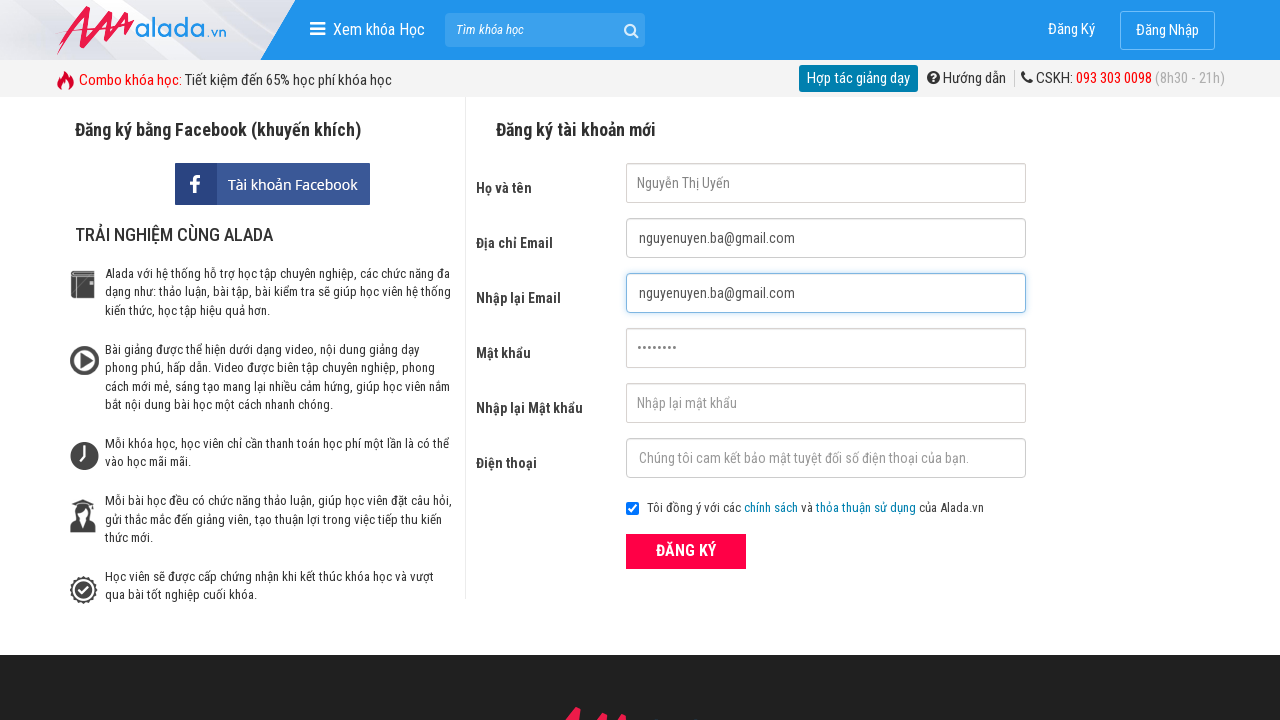

Filled confirm password field with '1234' (mismatched password) on #txtCPassword
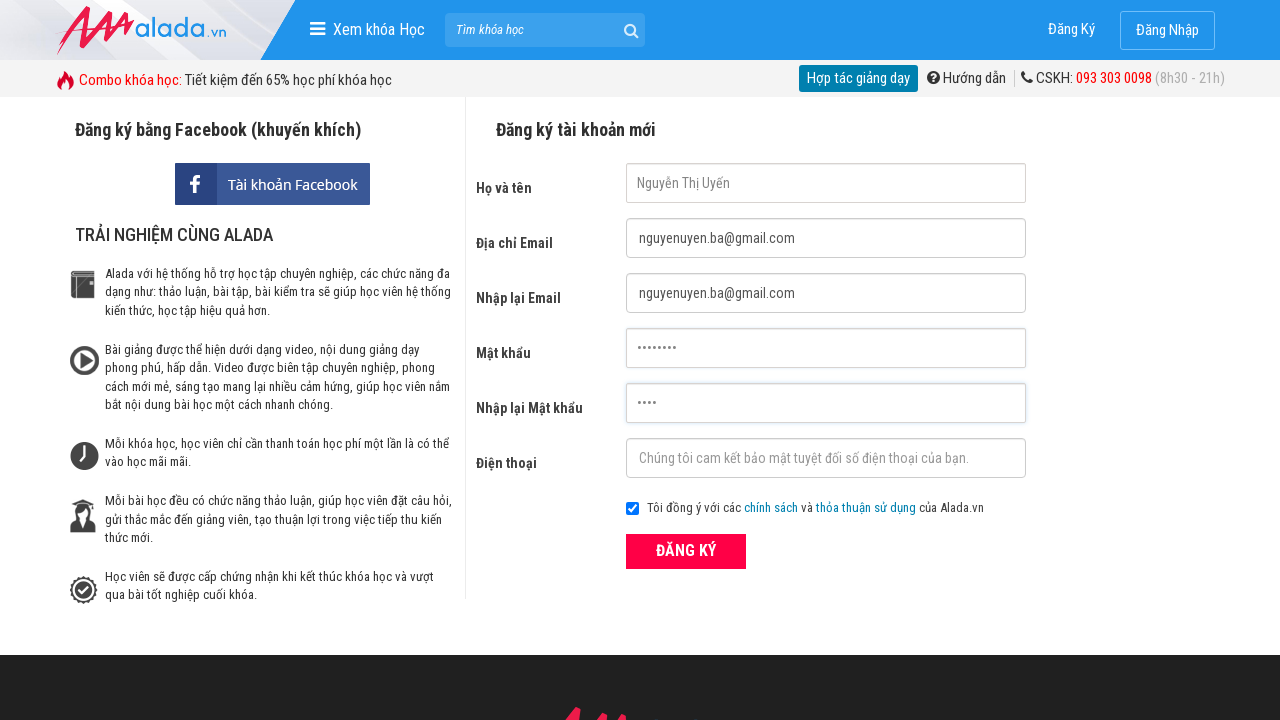

Filled phone field with '0987654321' on #txtPhone
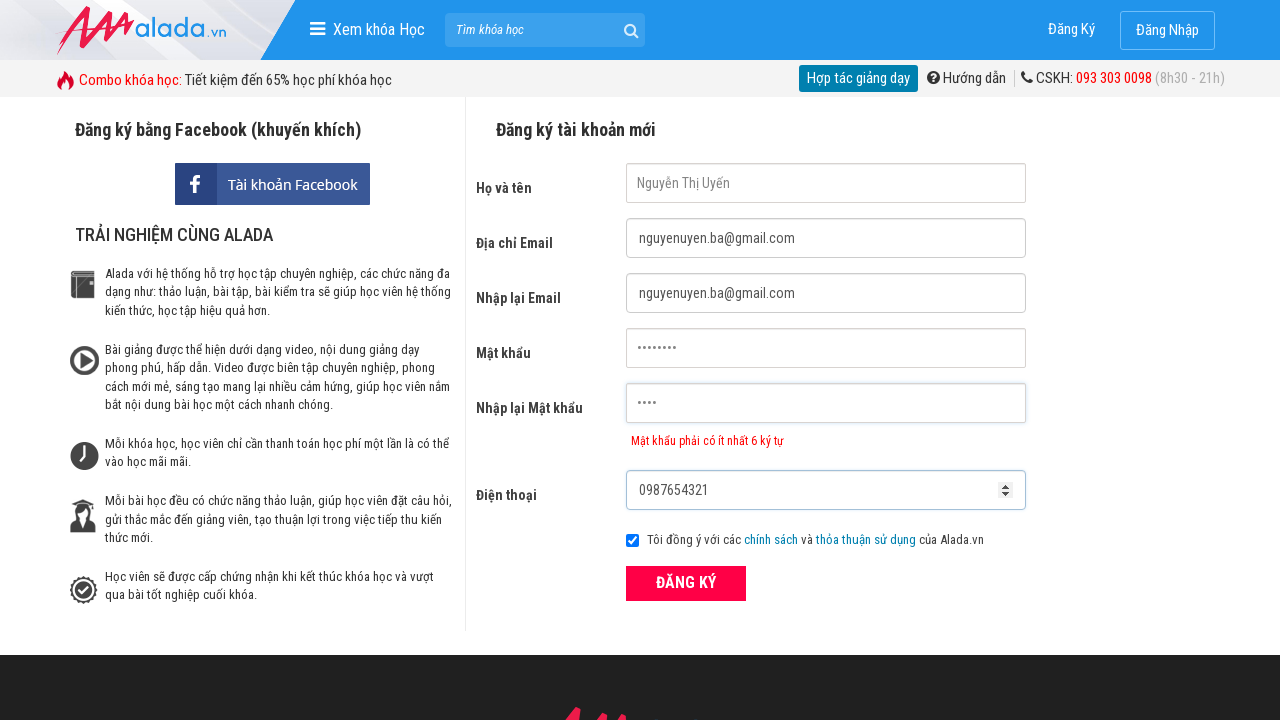

Clicked ĐĂNG KÝ (Register) button at (686, 583) on xpath=//div[@class='form frmRegister']//button[text()='ĐĂNG KÝ']
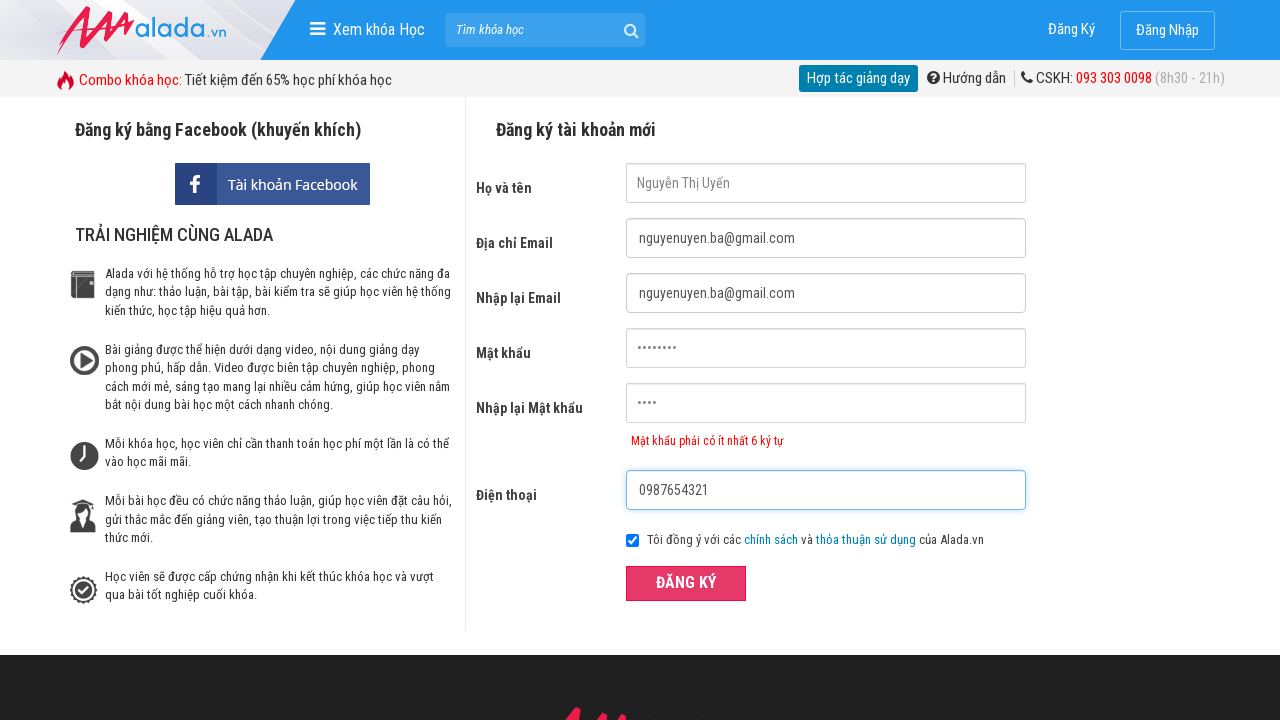

Error message for confirm password appeared
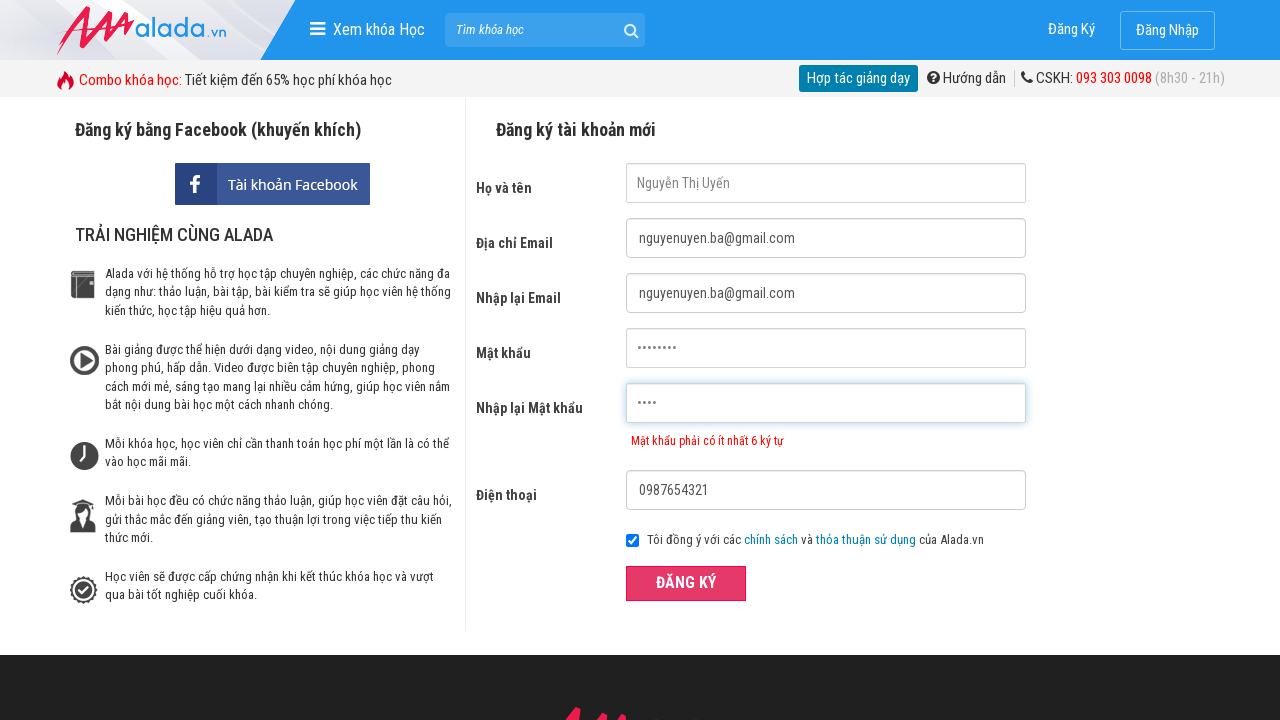

Verified error message: 'Mật khẩu phải có ít nhất 6 ký tự'
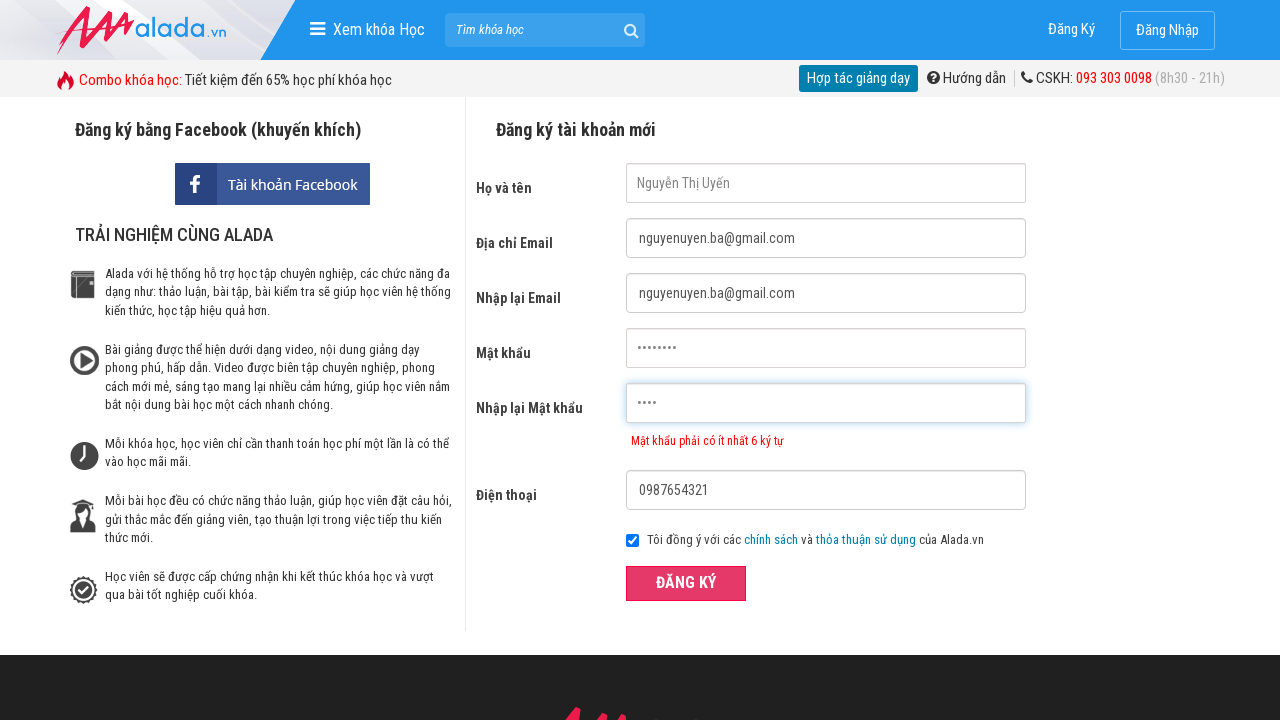

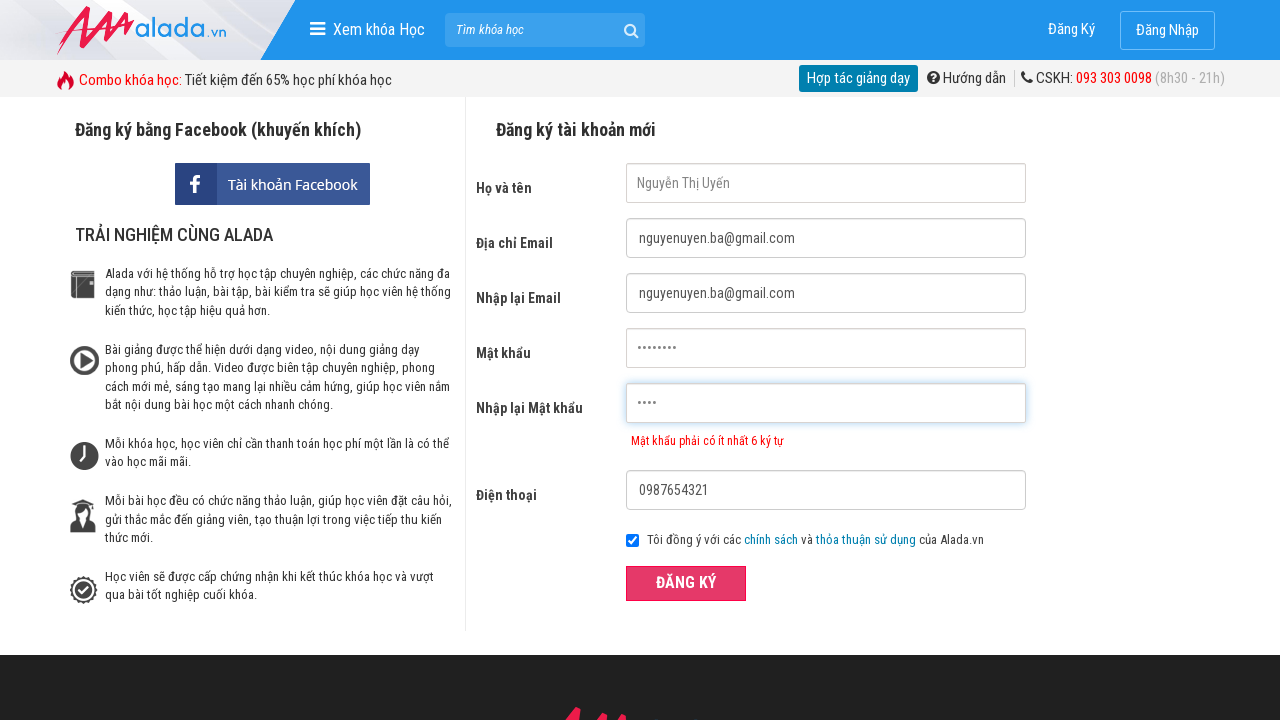